Navigates to YOPmail homepage and clicks on the generate random email button to access the email generator page

Starting URL: https://yopmail.com/en/

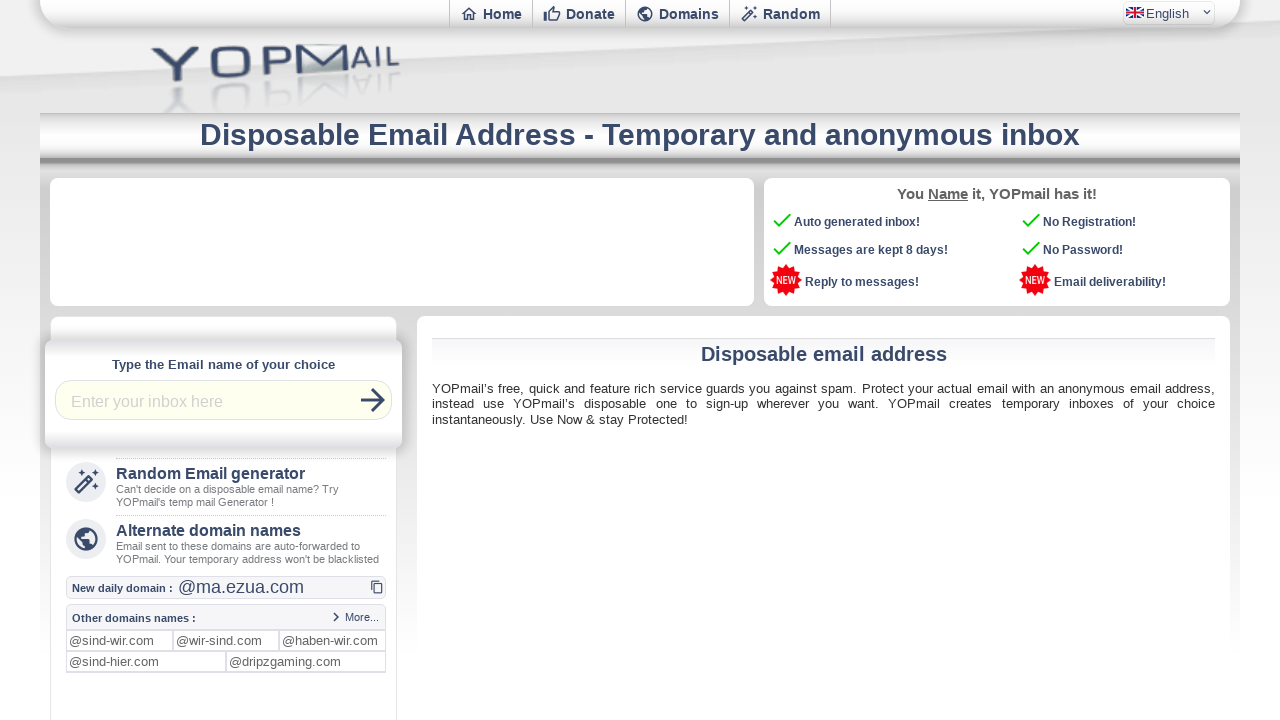

Clicked on generate random email button to navigate to email generator page at (780, 14) on xpath=//a[@href='email-generator']
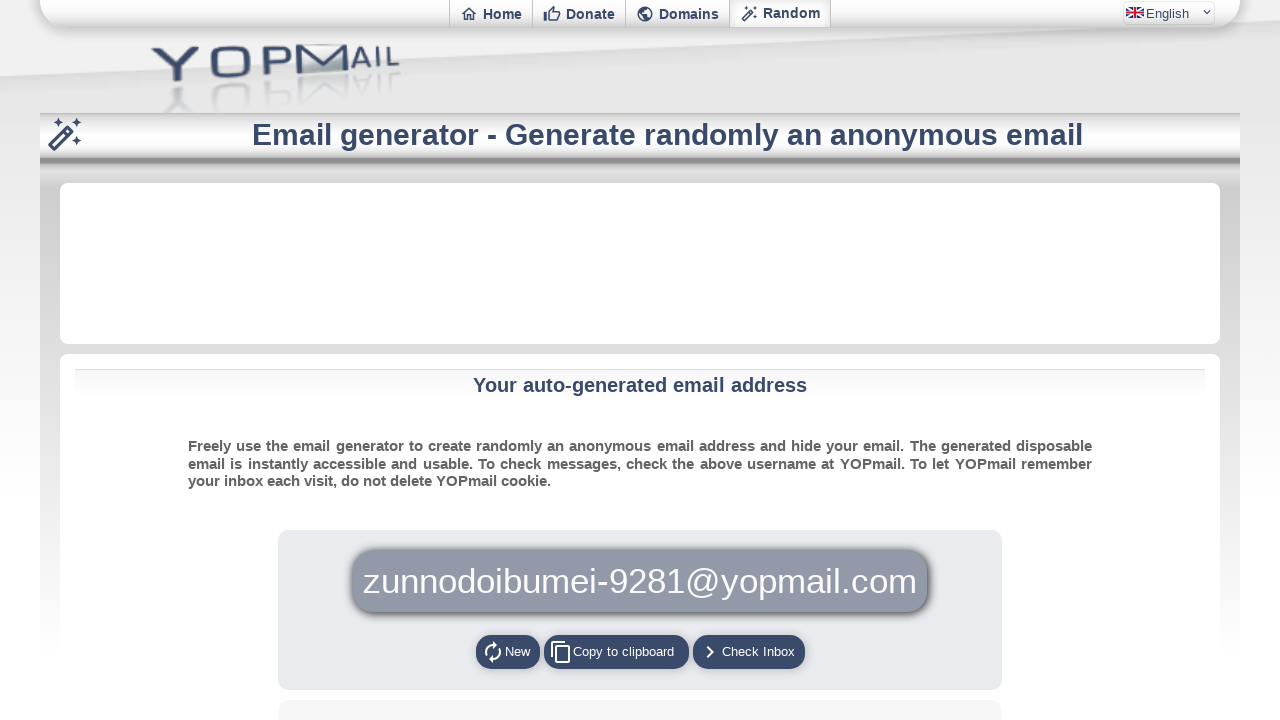

Email generator page loaded and network idle
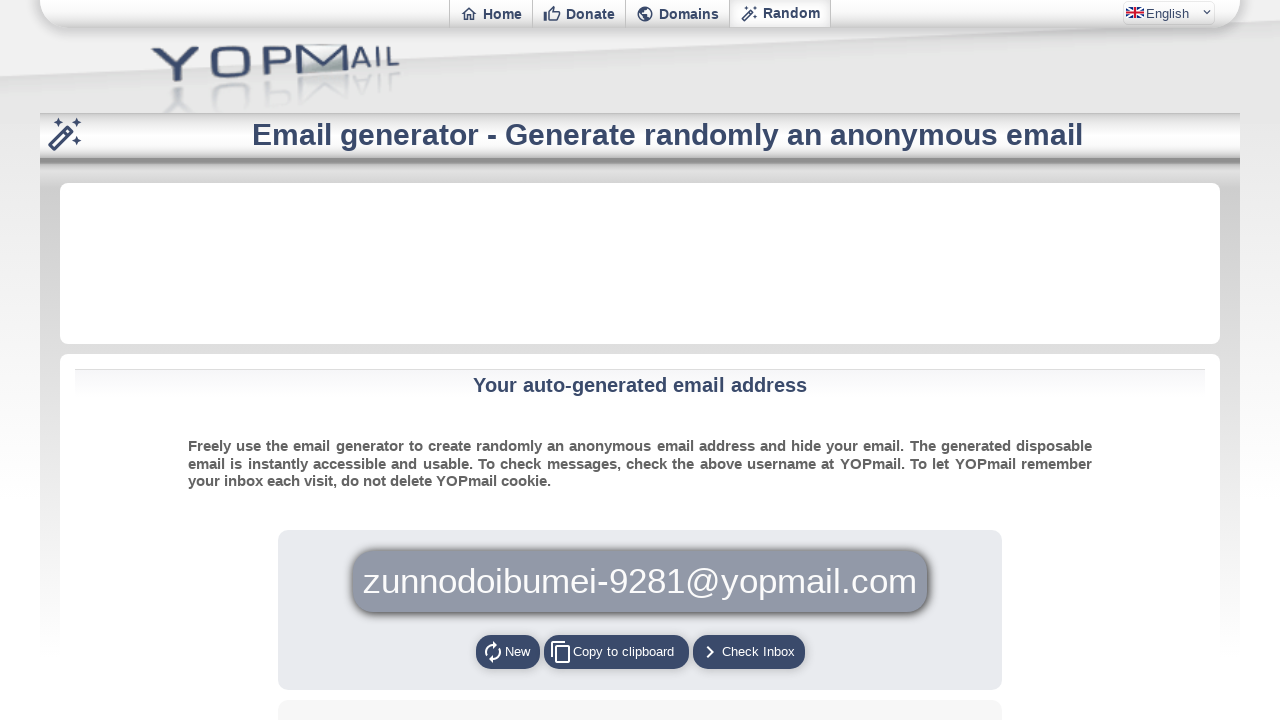

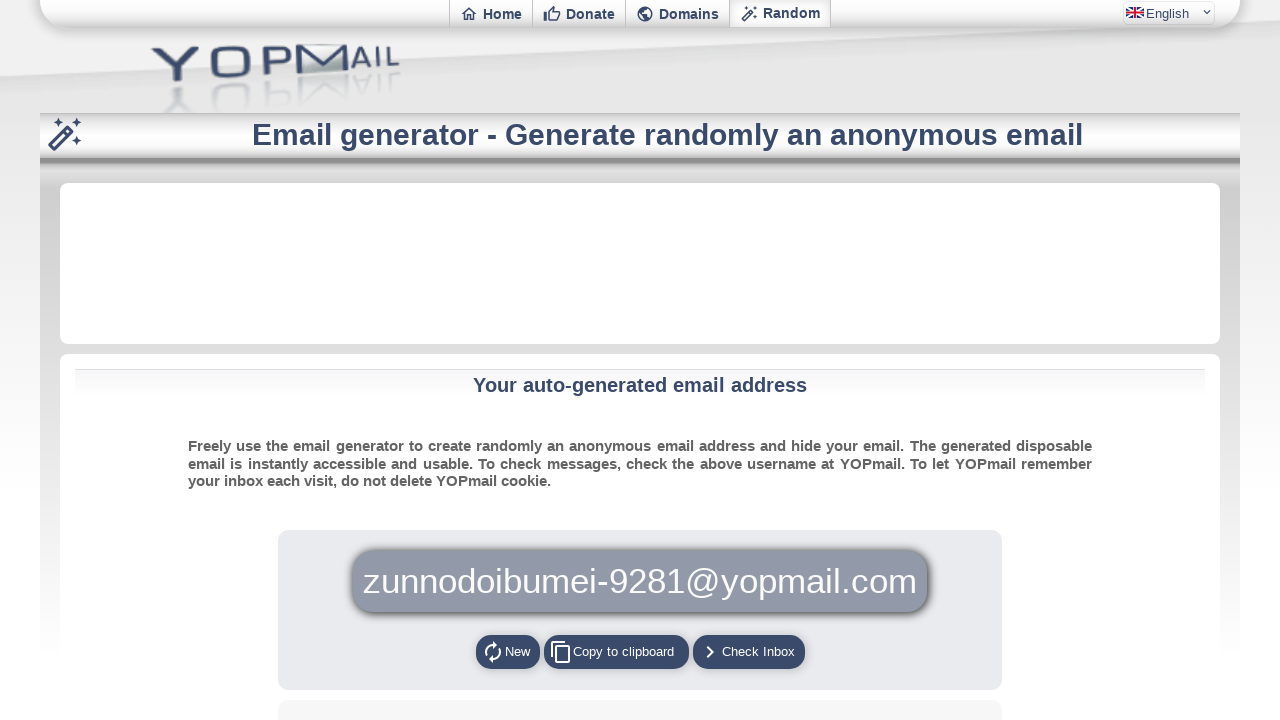